Tests JavaScript confirm dialog functionality by clicking a button inside an iframe and accepting the confirmation alert

Starting URL: https://www.w3schools.com/js/tryit.asp?filename=tryjs_confirm

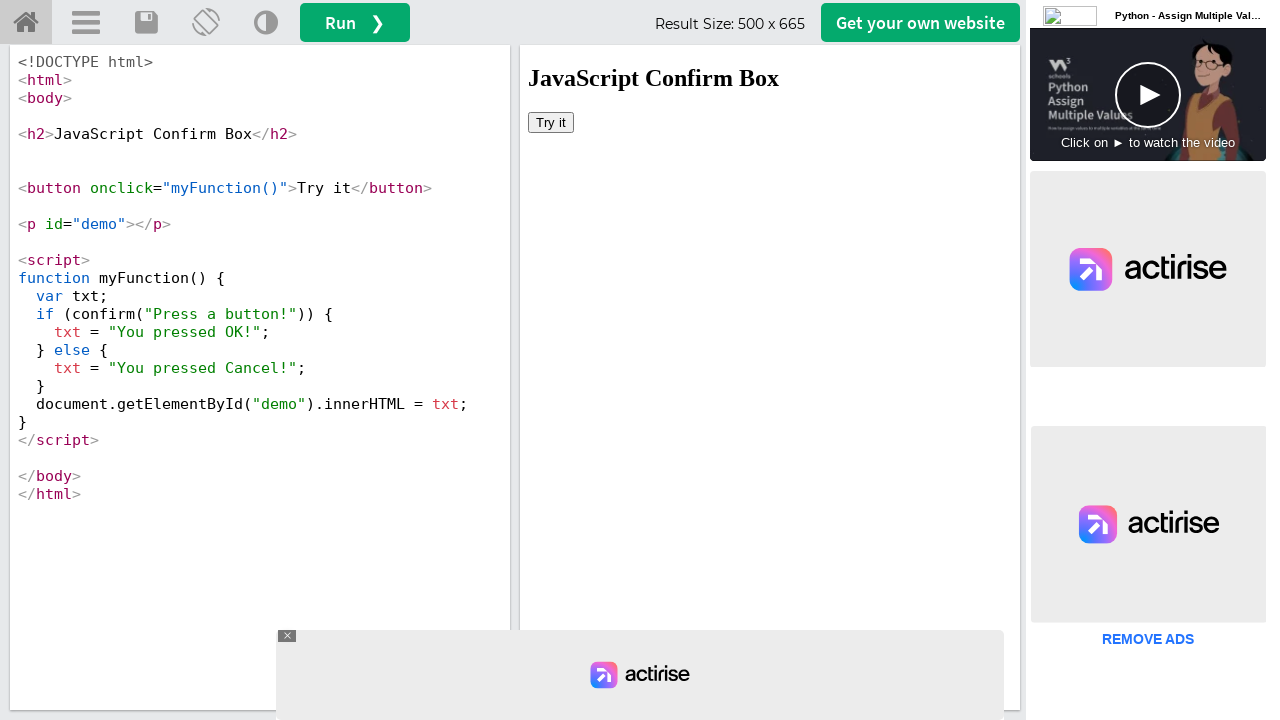

Switched to iframe with name 'iframeResult'
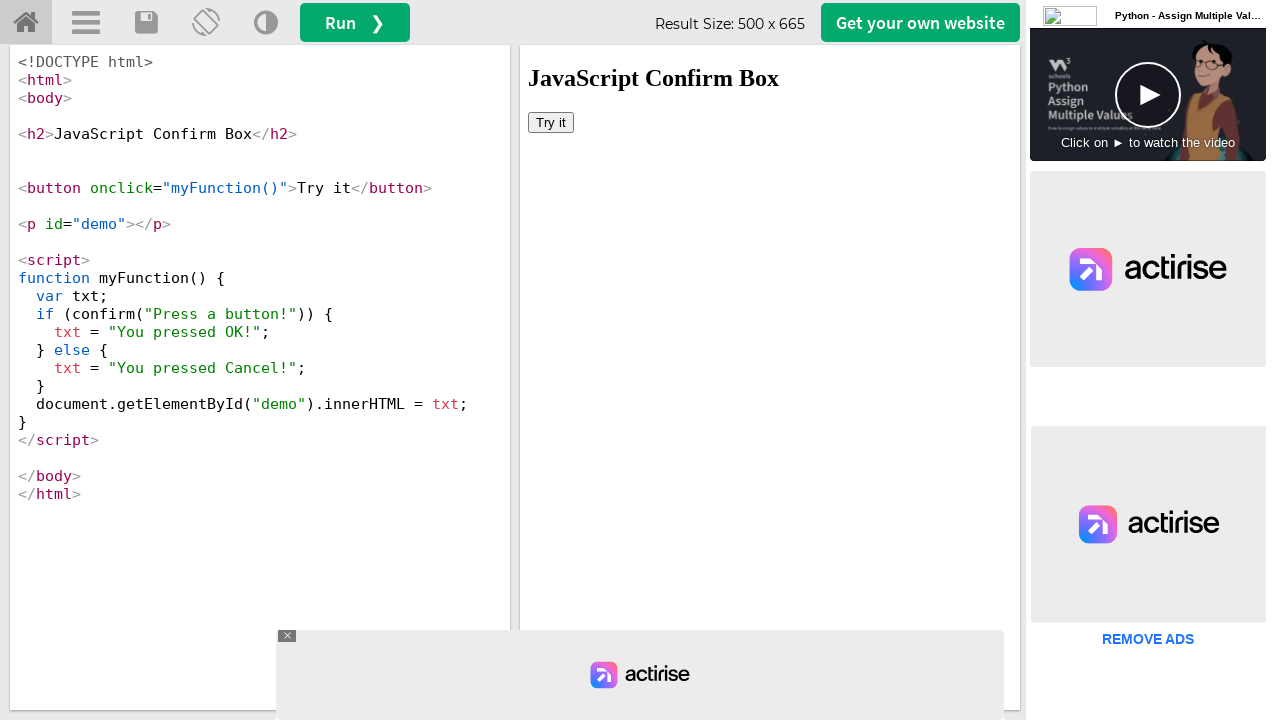

Clicked 'Try it' button inside iframe to trigger confirm dialog at (551, 122) on button:has-text('Try it')
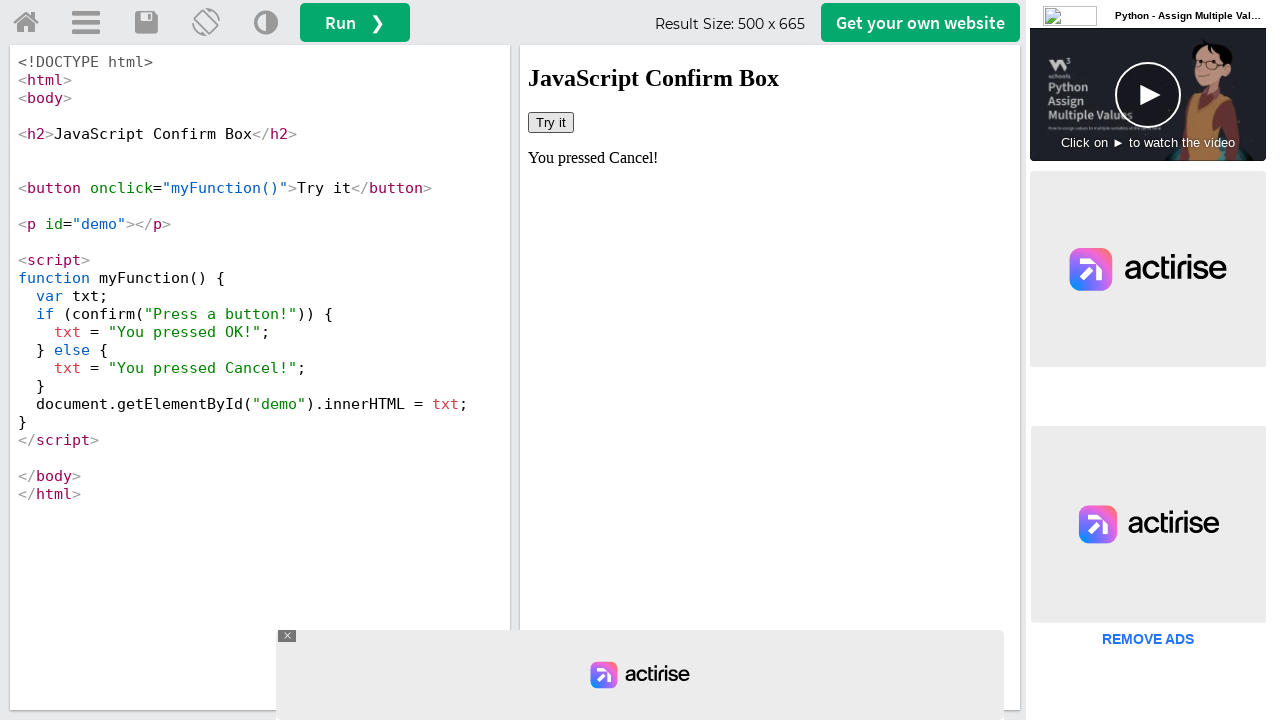

Set up dialog handler to accept confirmation alert
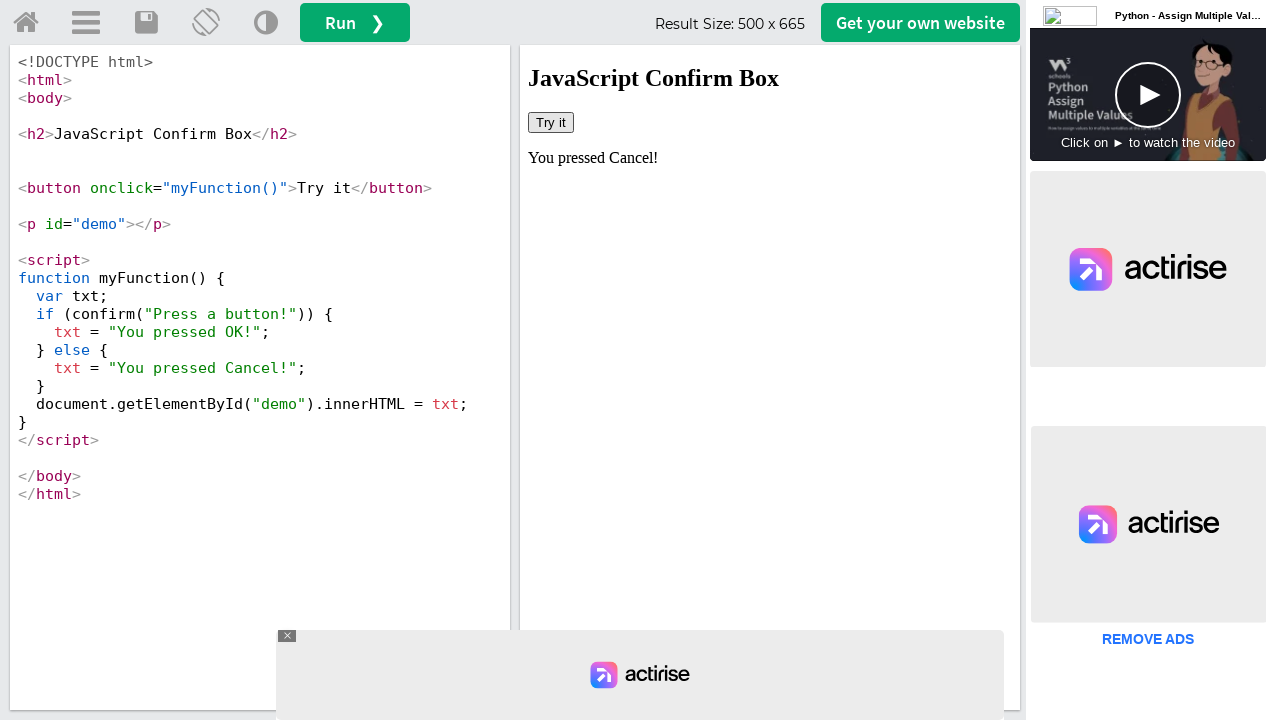

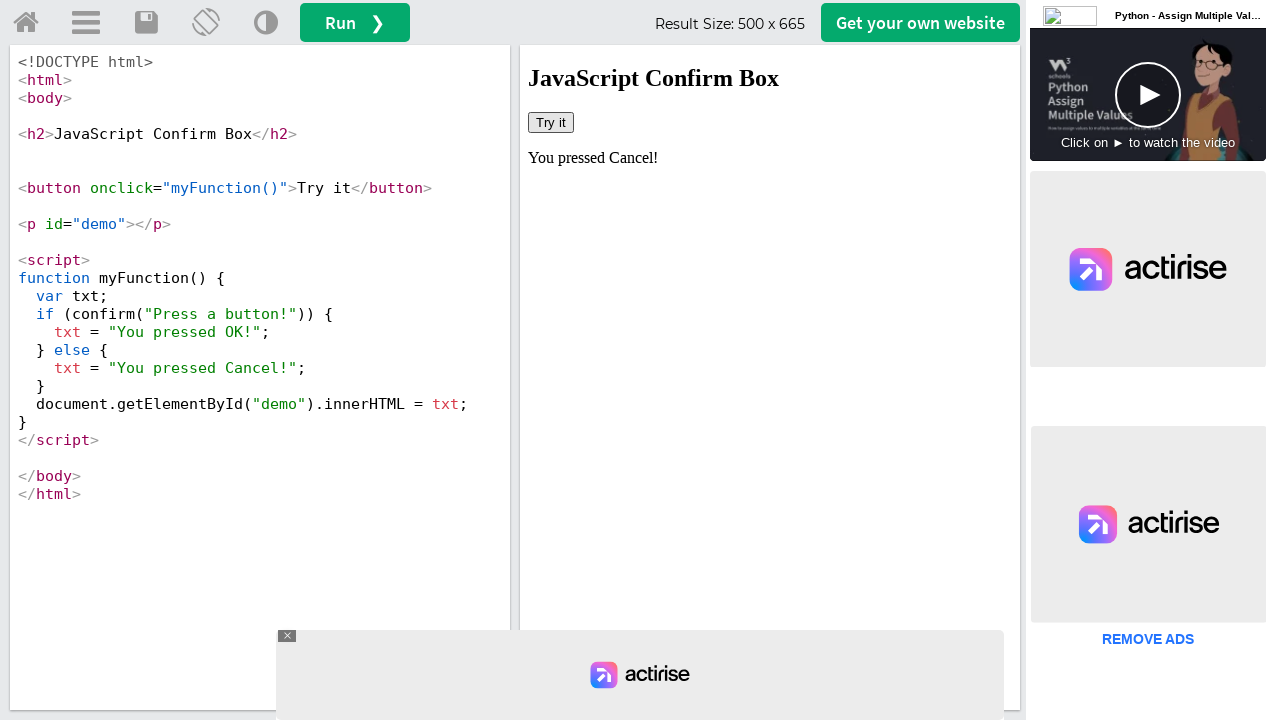